Navigates to the homepage, opens the Checkboxes page, checks the first checkbox if not already checked, and navigates back to the homepage.

Starting URL: https://the-internet.herokuapp.com/

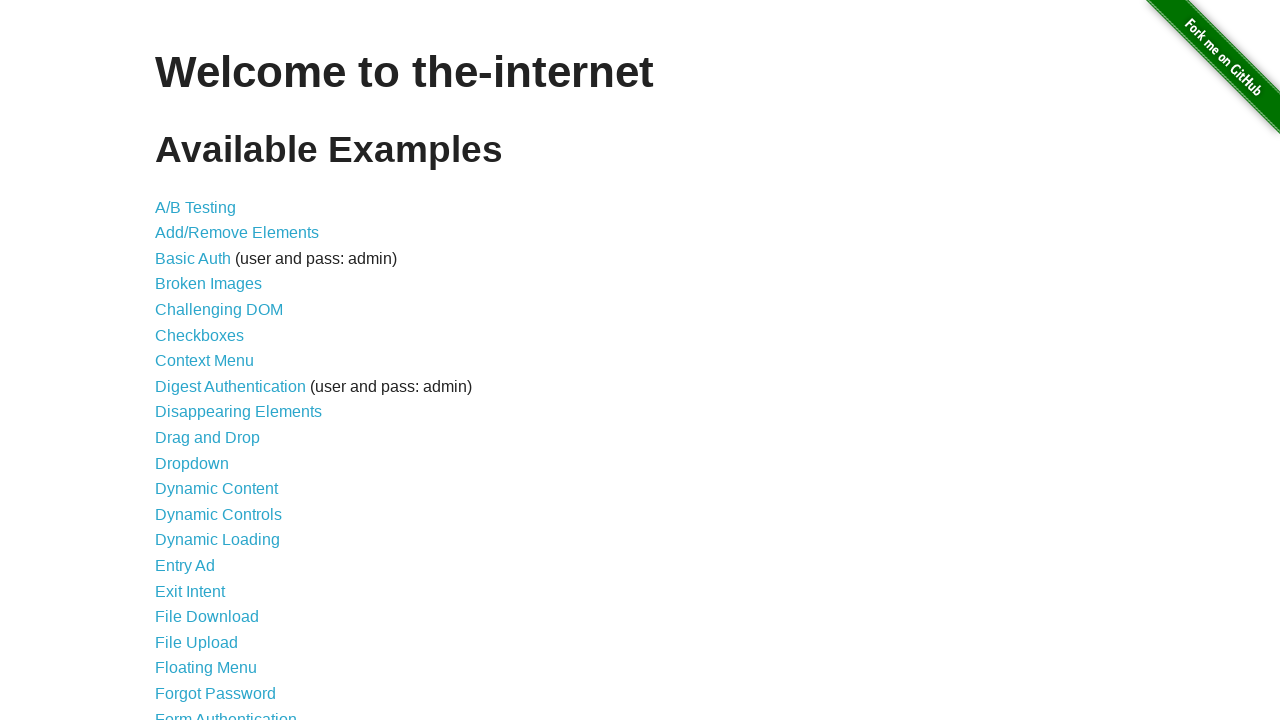

Clicked on Checkboxes link to navigate to checkboxes page at (200, 335) on text=Checkboxes
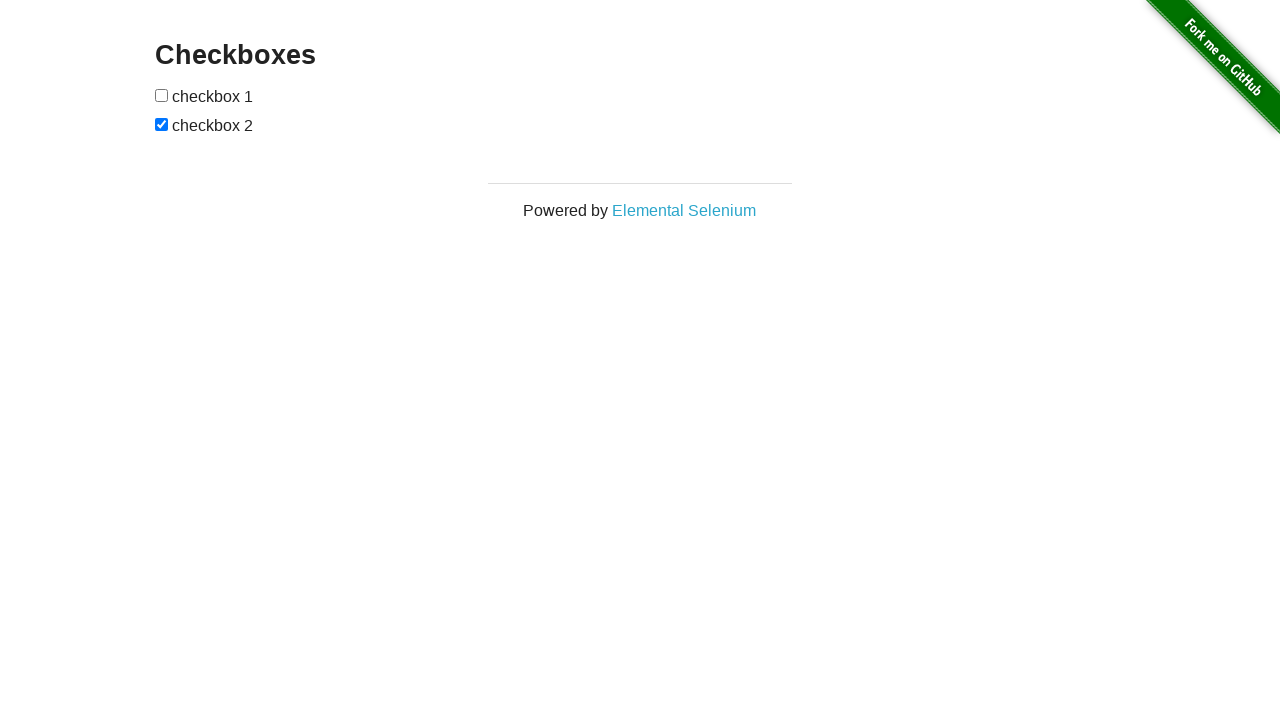

Checkboxes page loaded successfully
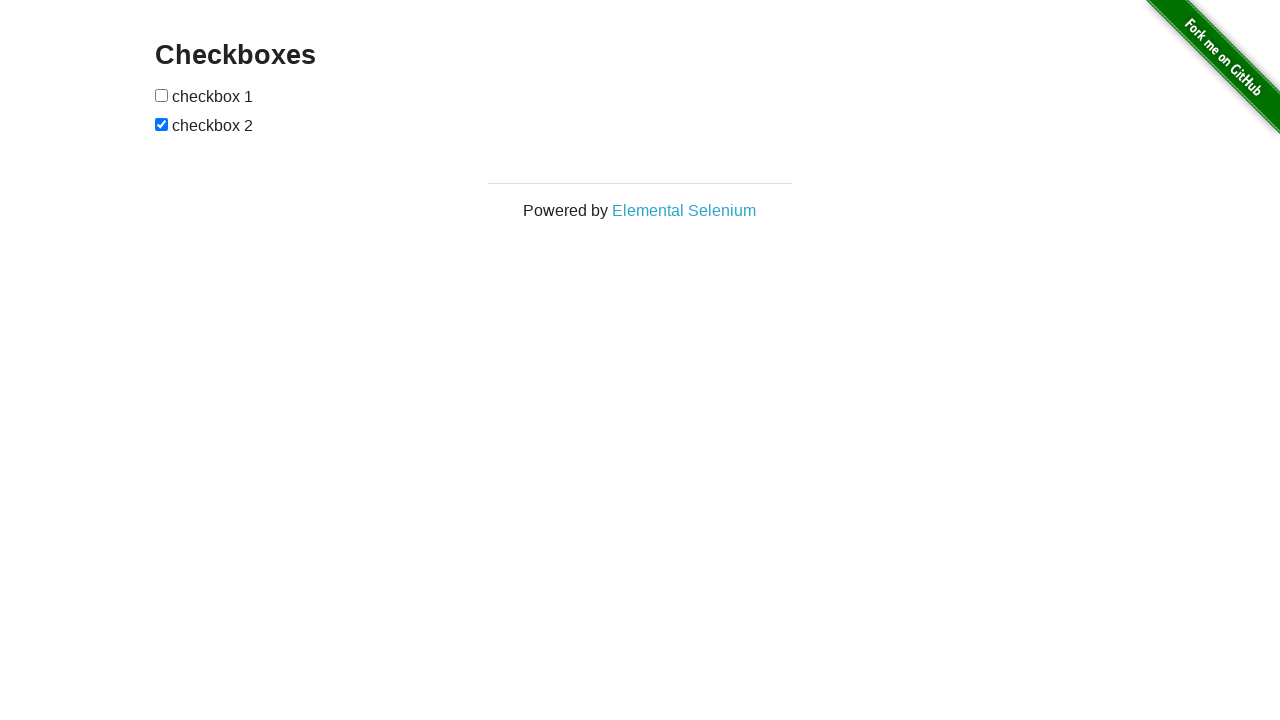

Checked the first checkbox at (162, 95) on form#checkboxes input[type='checkbox'] >> nth=0
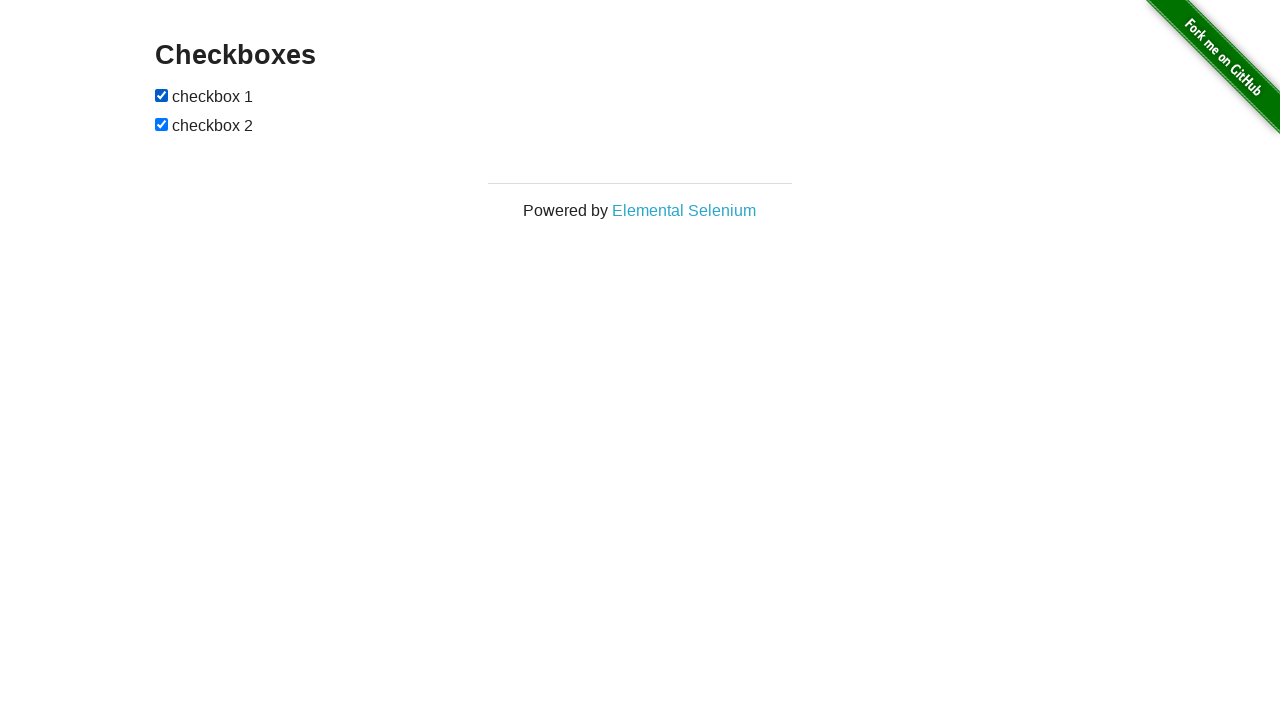

Navigated back to the homepage
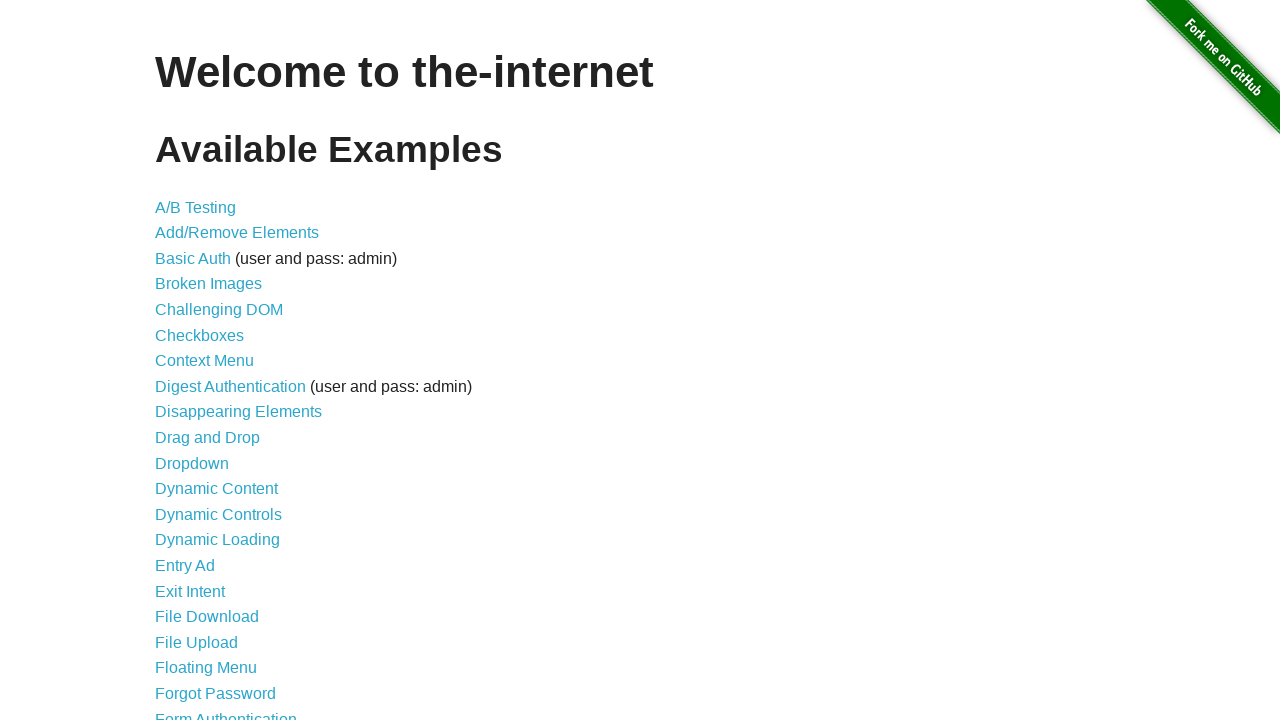

Homepage loaded successfully
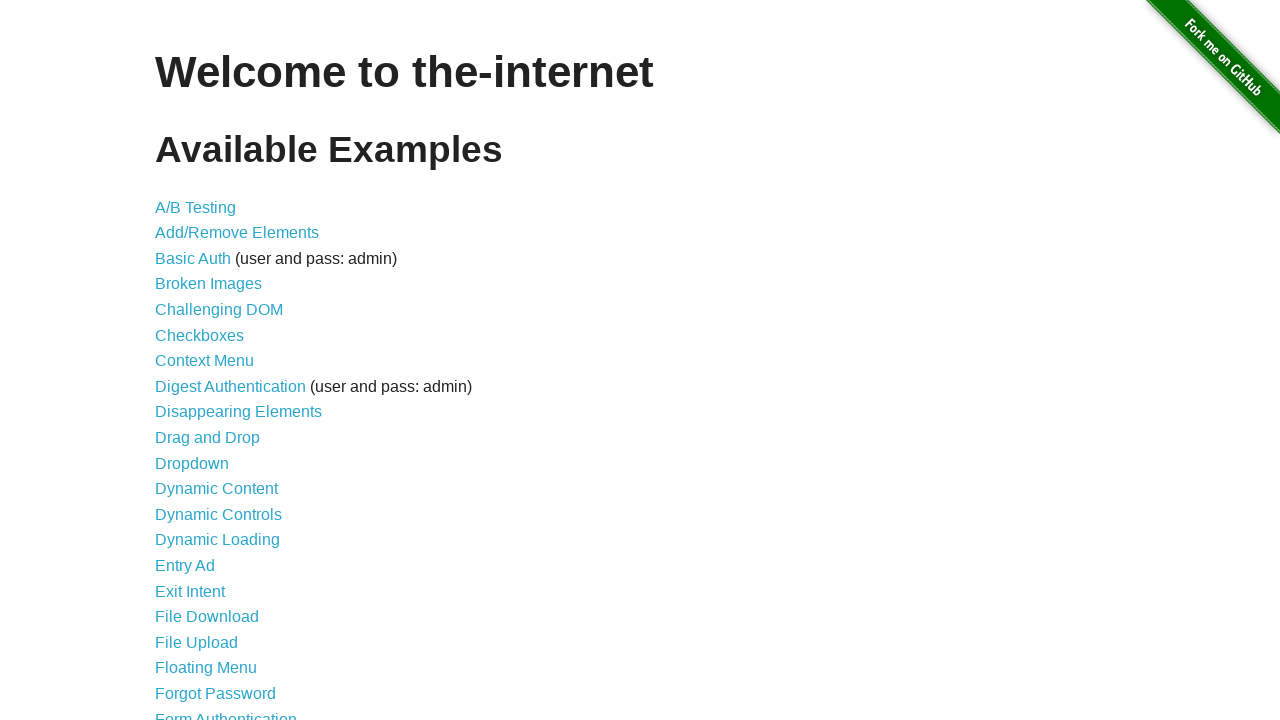

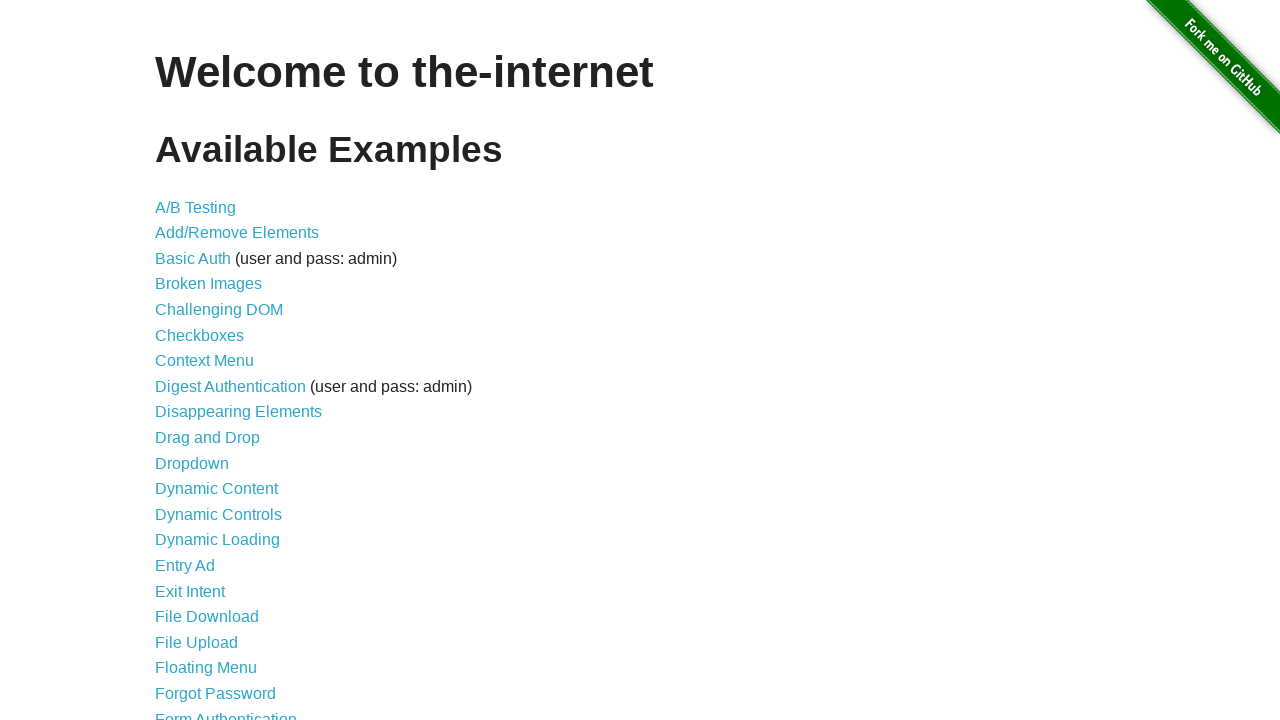